Tests that the counter displays the current number of todo items

Starting URL: https://demo.playwright.dev/todomvc

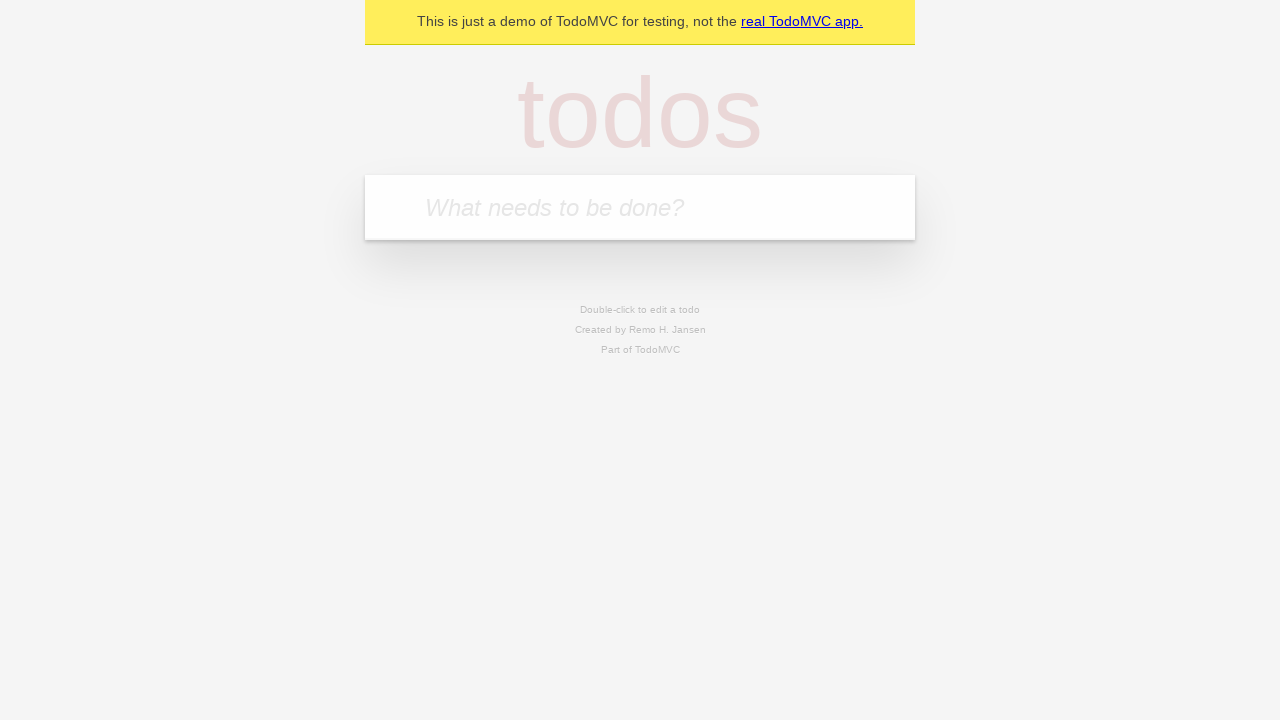

Filled todo input with 'buy some cheese' on internal:attr=[placeholder="What needs to be done?"i]
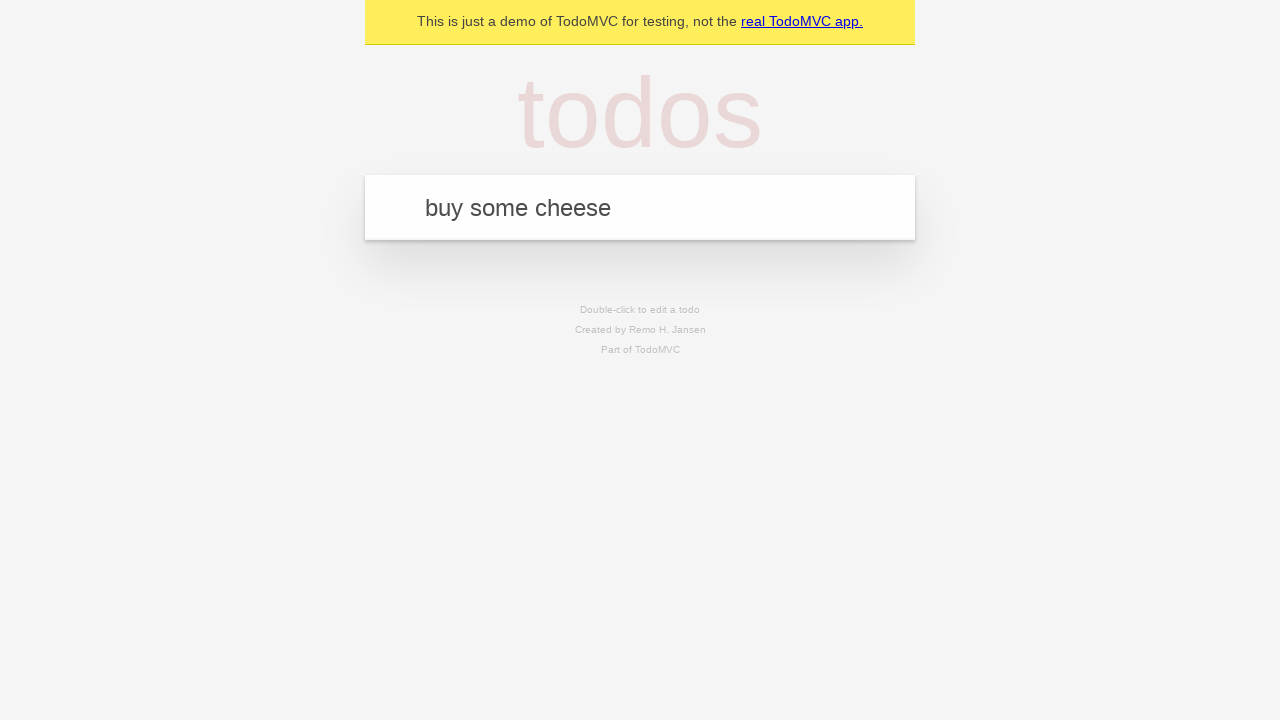

Pressed Enter to add first todo item on internal:attr=[placeholder="What needs to be done?"i]
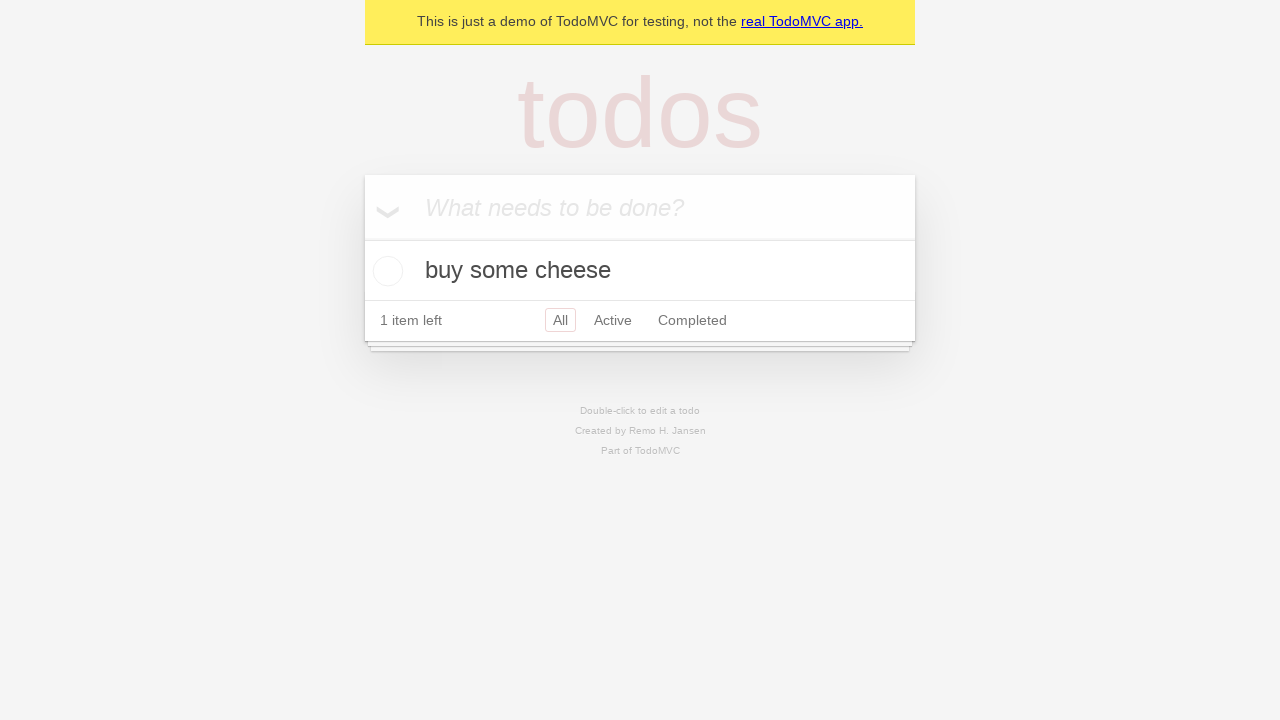

Todo counter element appeared
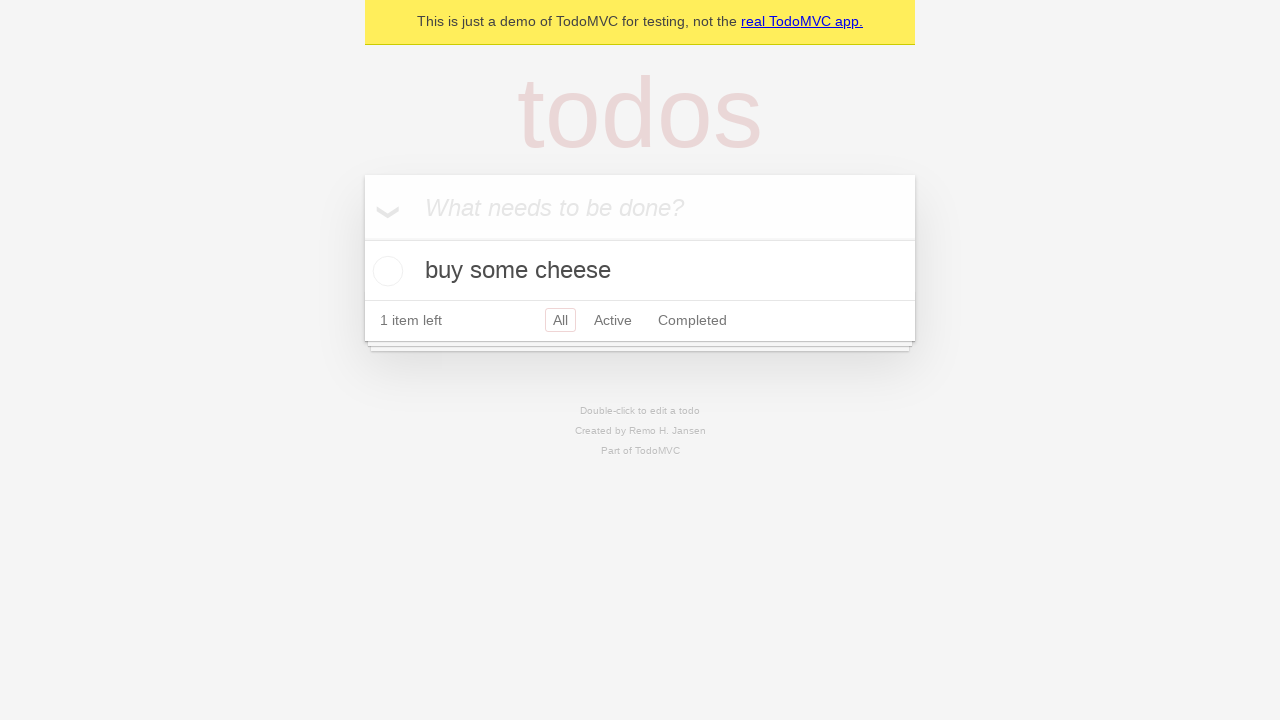

Filled todo input with 'feed the cat' on internal:attr=[placeholder="What needs to be done?"i]
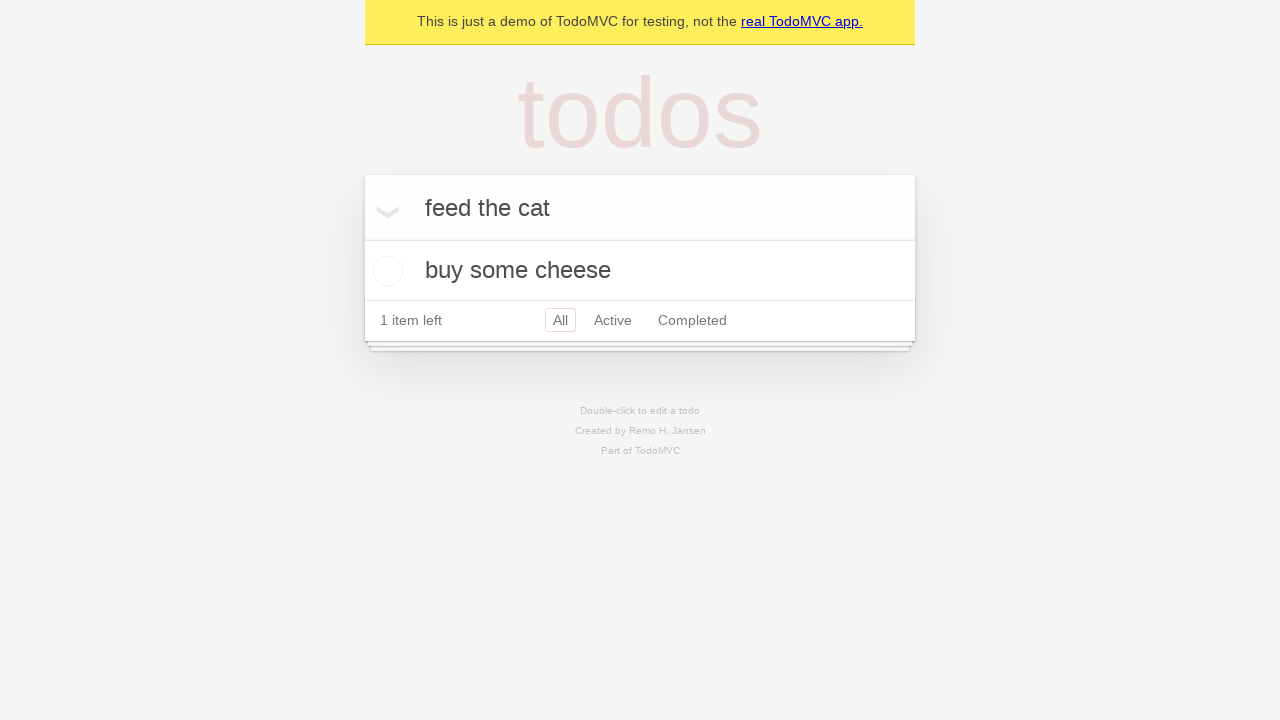

Pressed Enter to add second todo item on internal:attr=[placeholder="What needs to be done?"i]
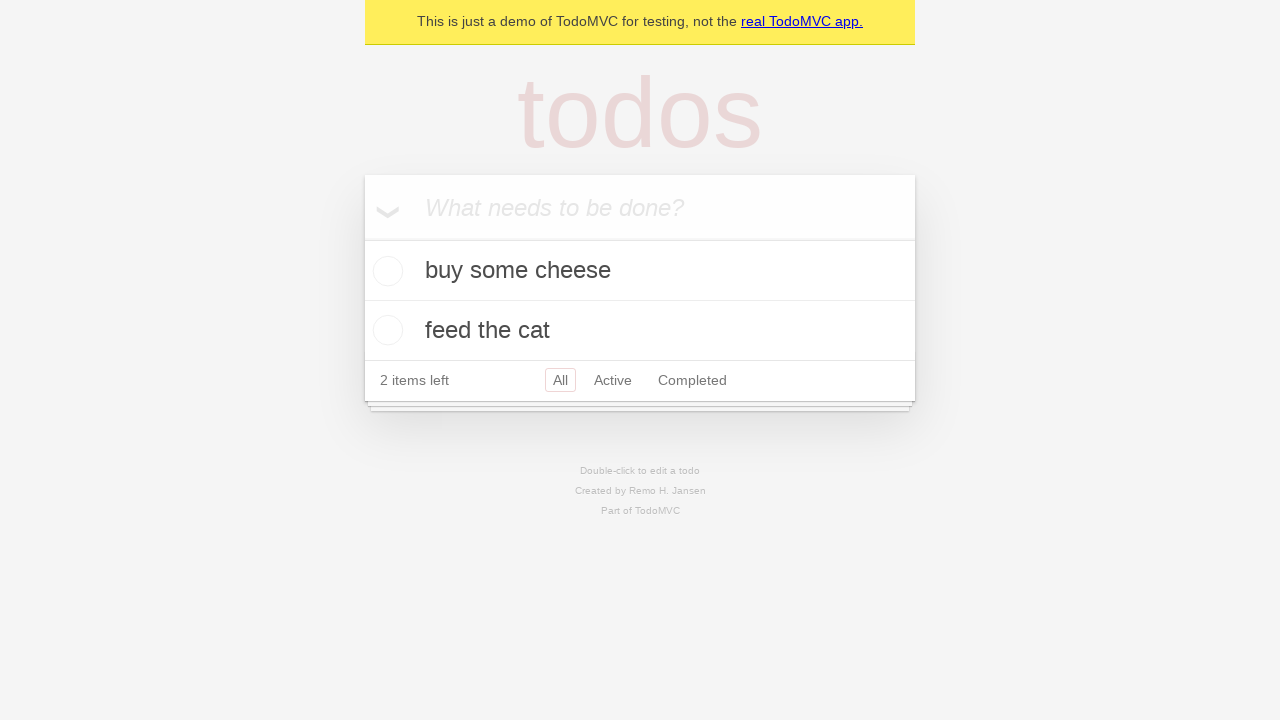

Counter updated to display 2 todo items
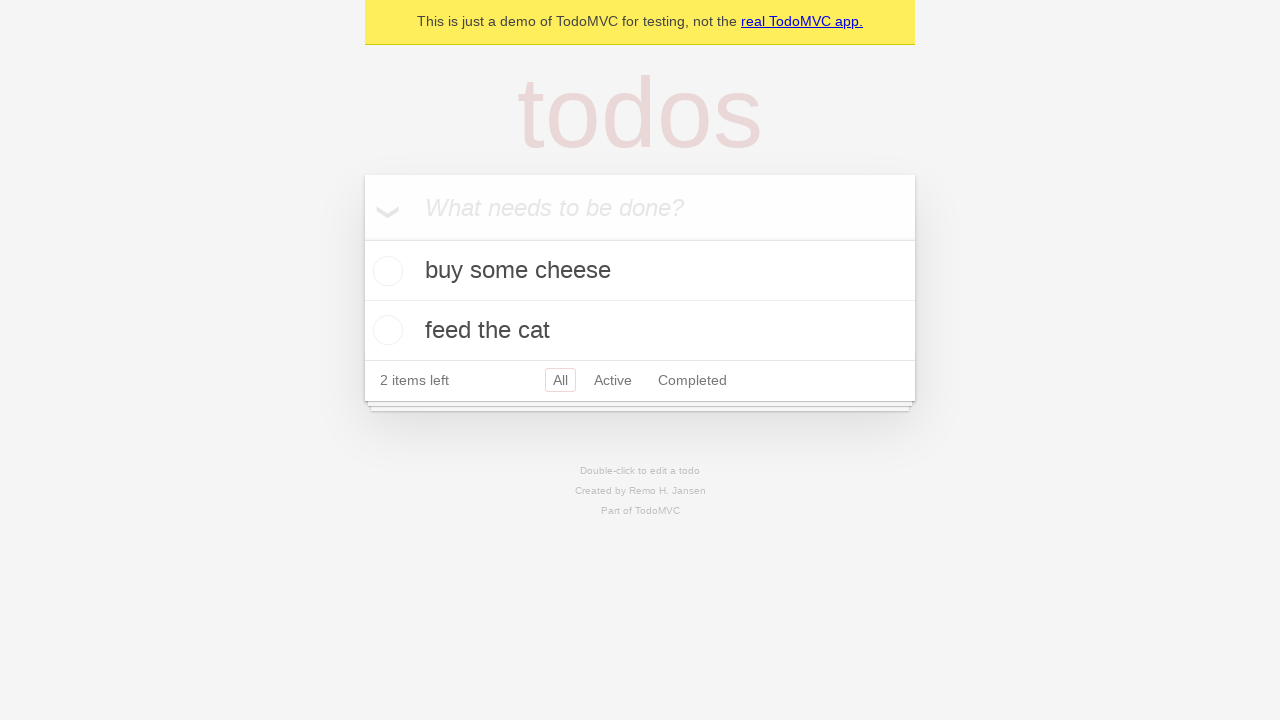

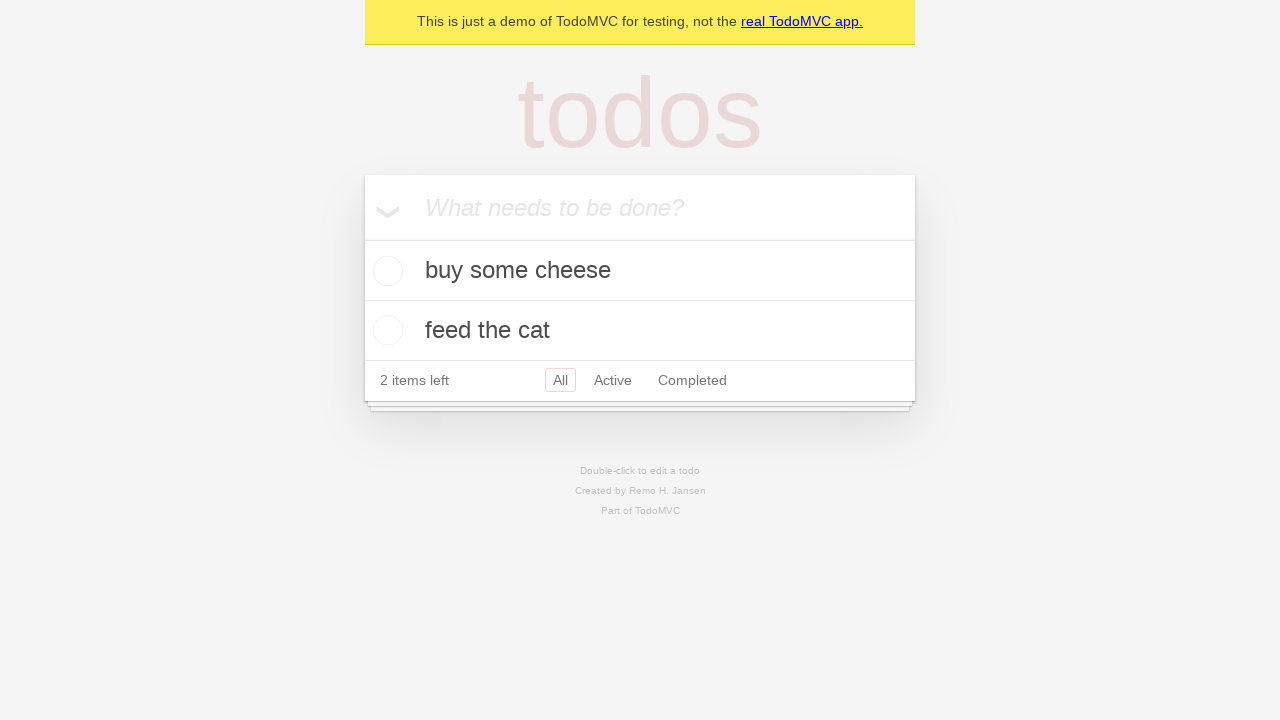